Tests the Clear all fields functionality by clicking the clear button and verifying input fields are emptied

Starting URL: https://kristinek.github.io/site/tasks/list_of_people_with_jobs.html

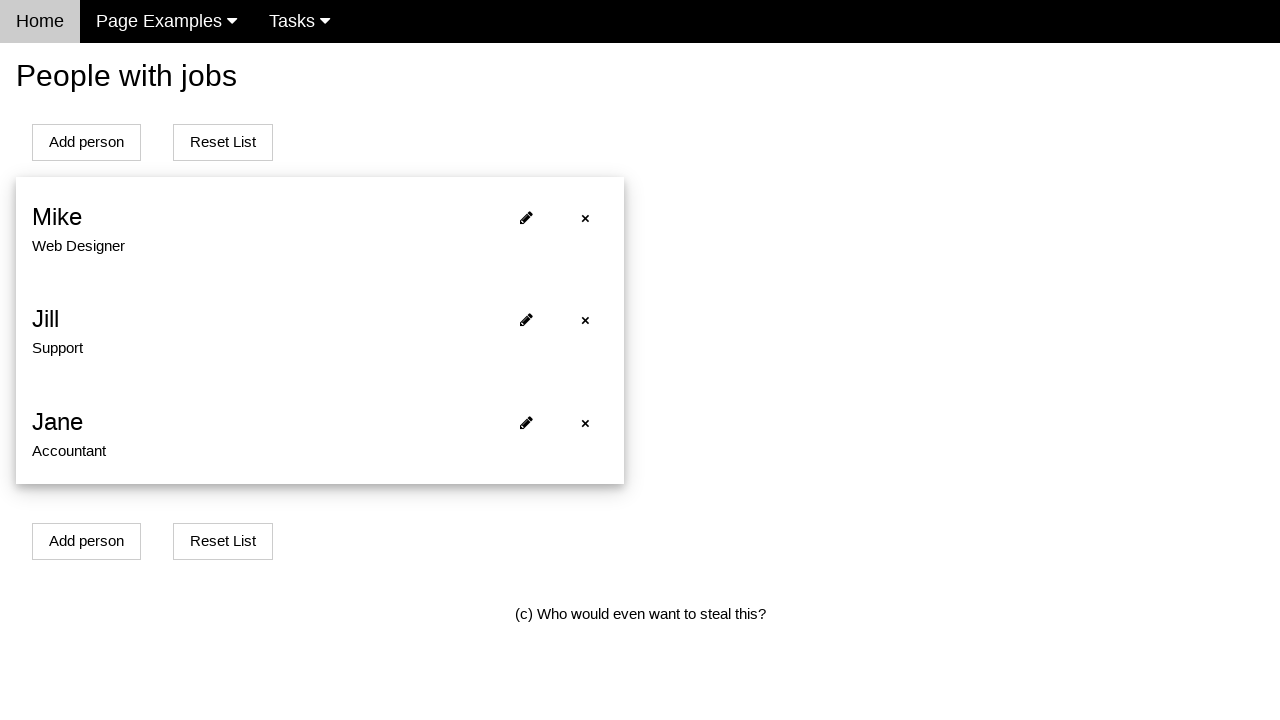

Navigated to the list of people with jobs page
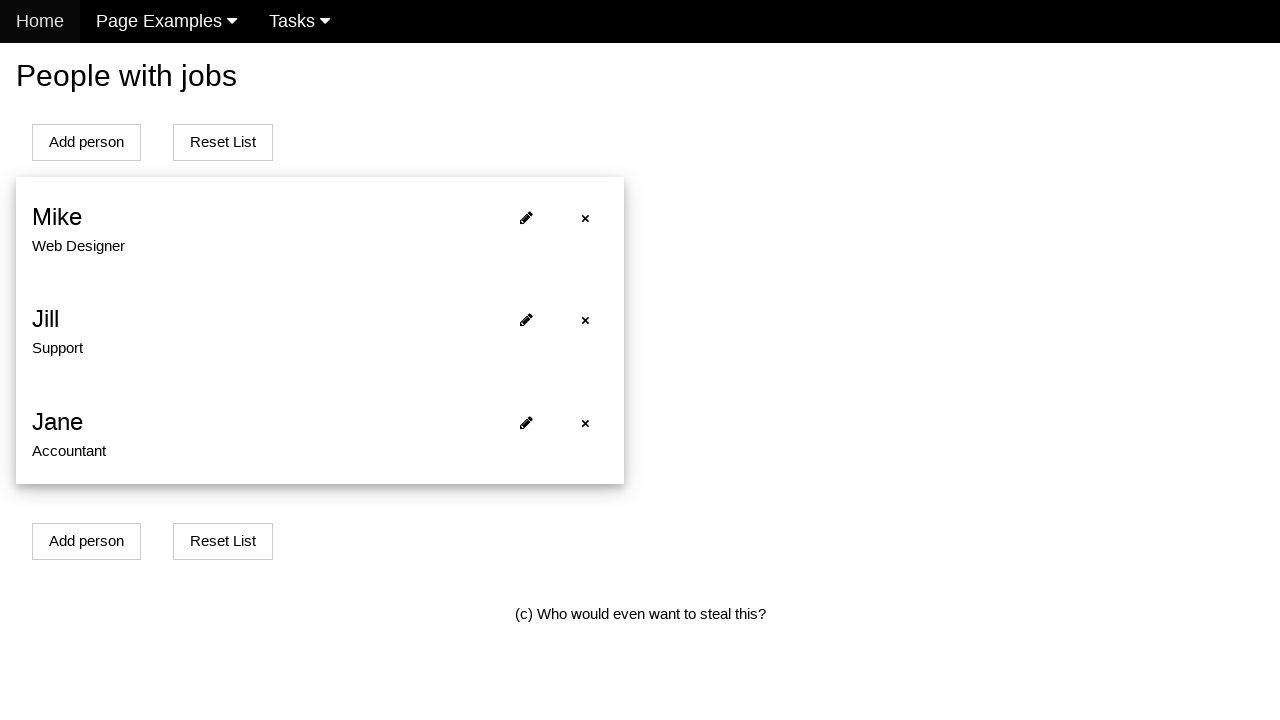

Clicked add person button to open modal at (86, 142) on #addPersonBtn
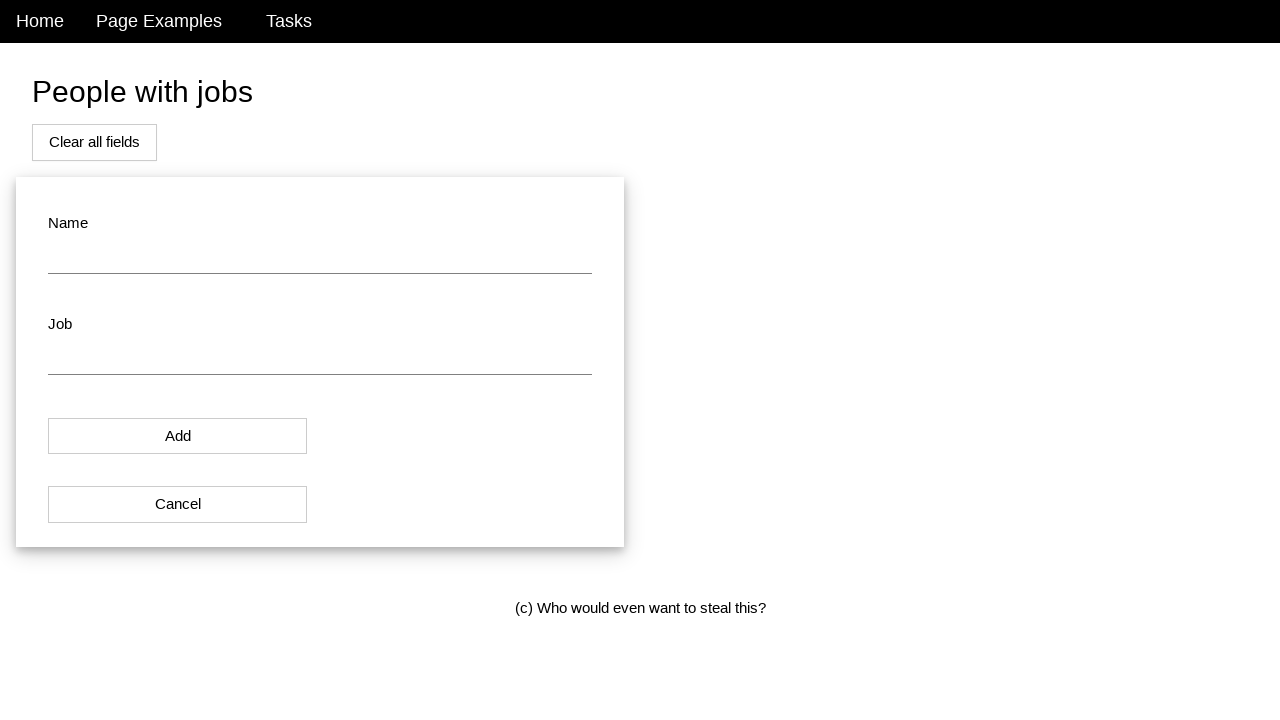

Filled name field with 'Test Name' on #name
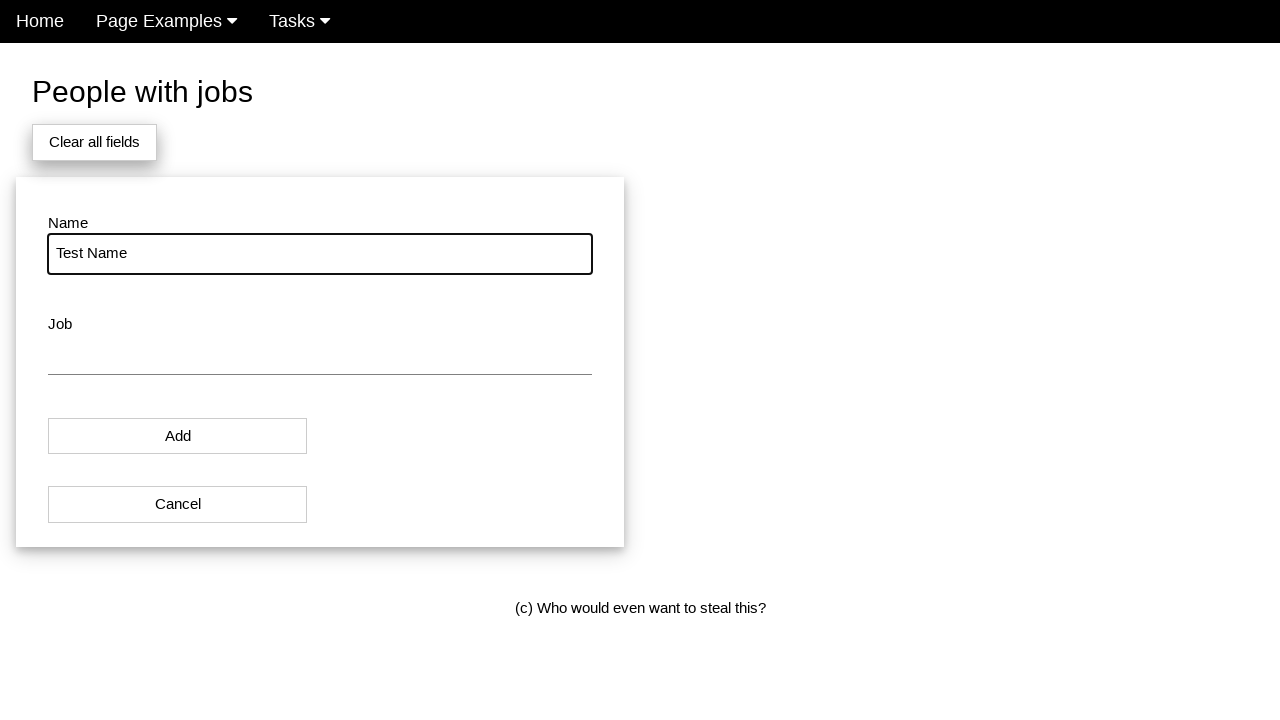

Filled job field with 'Test Job' on #job
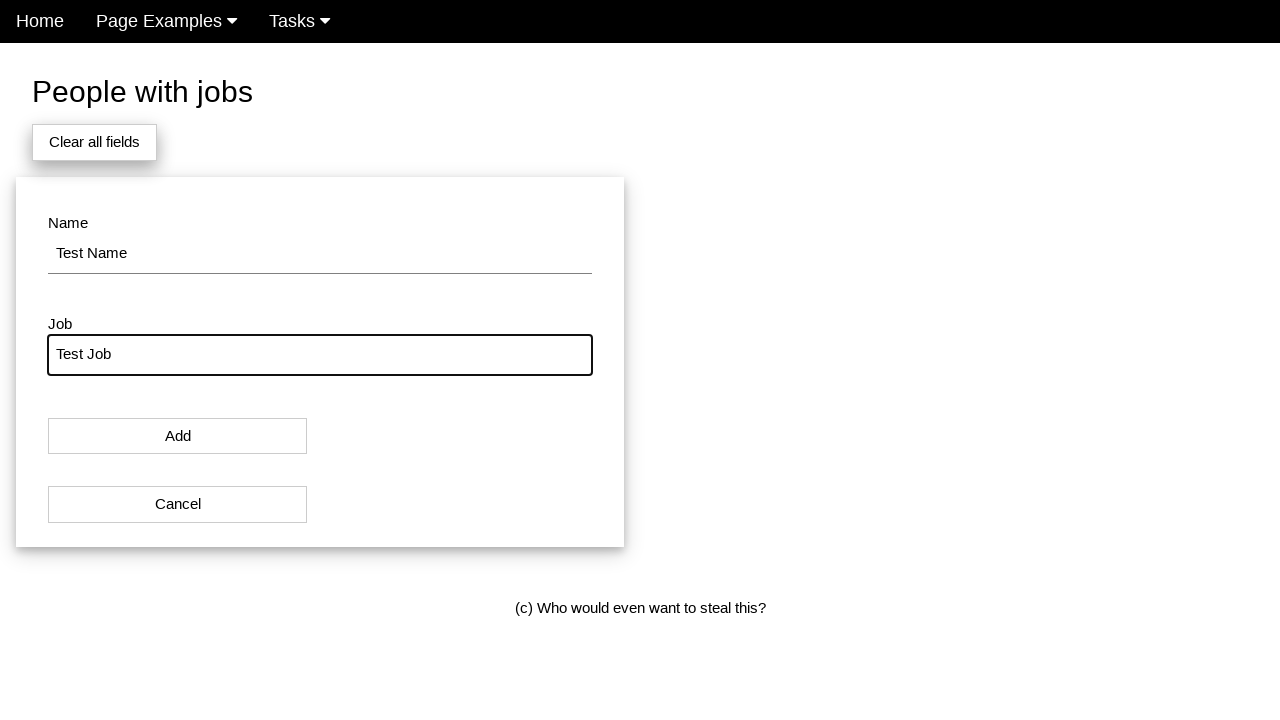

Clicked clear all fields button at (94, 142) on xpath=//div[@class='w3-container w3-margin']/div[@class='clear-btn']/button[@id=
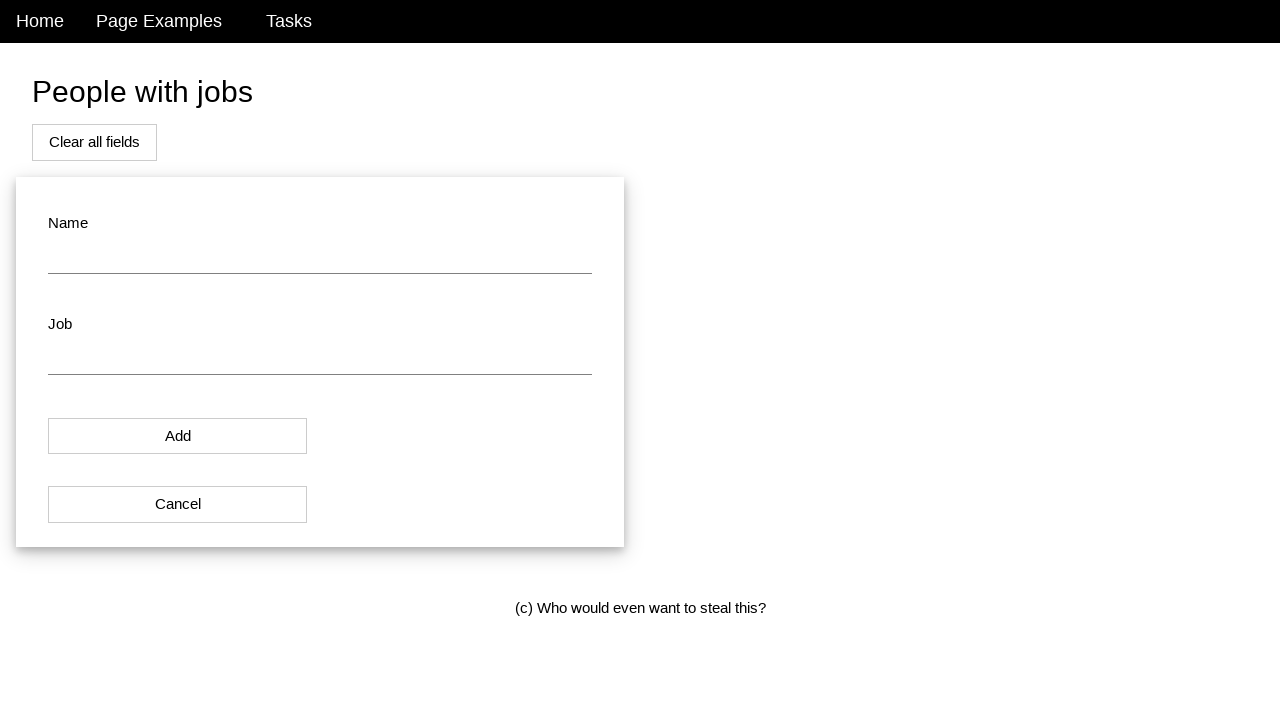

Waited for clear operation to complete
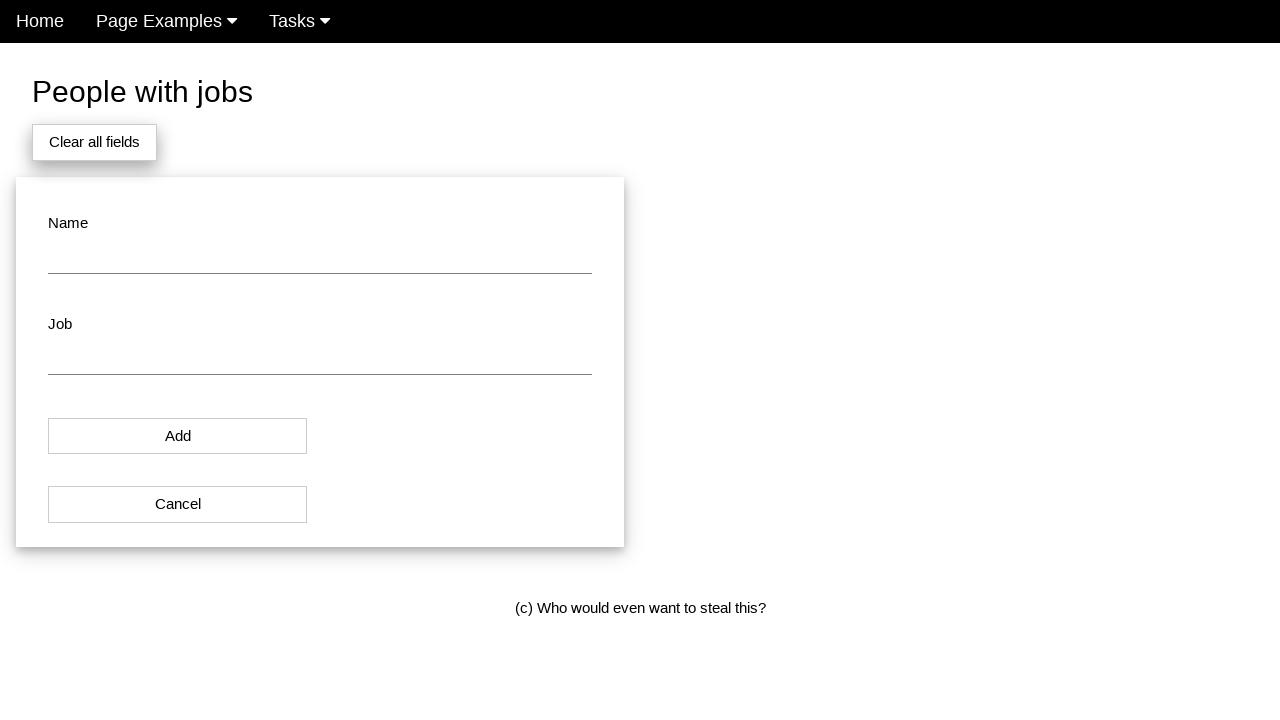

Retrieved name field value for verification
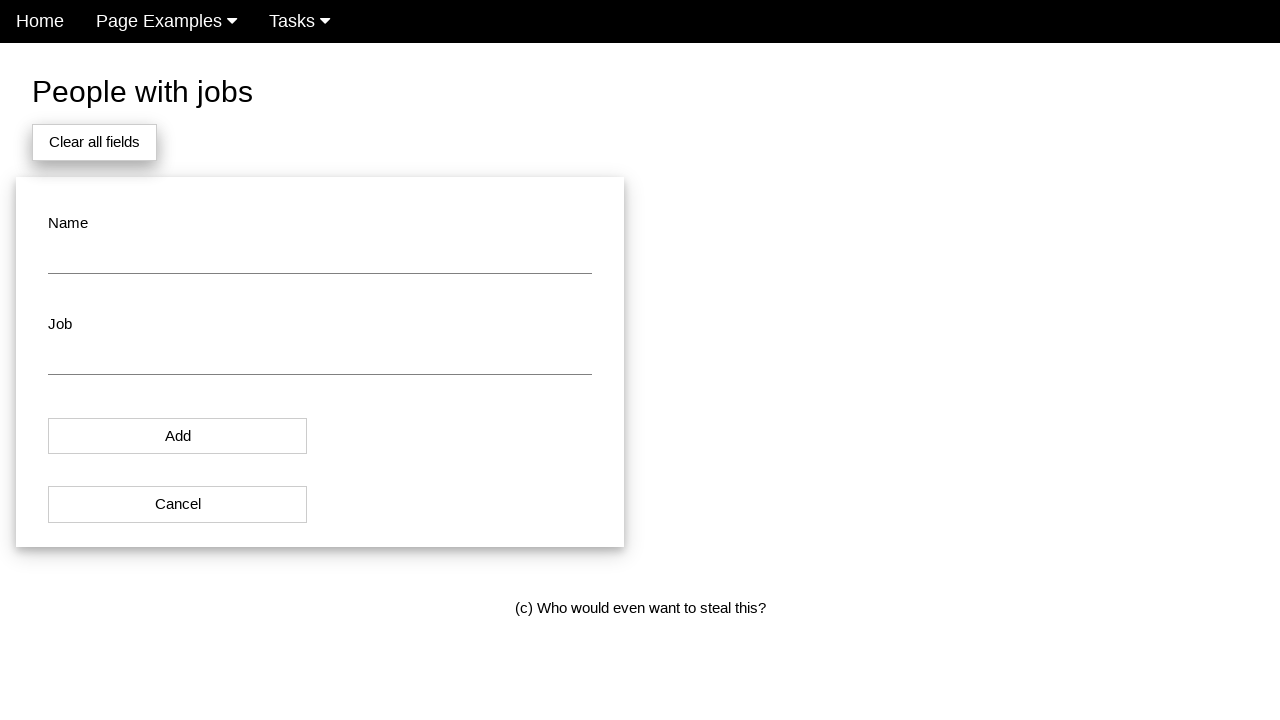

Retrieved job field value for verification
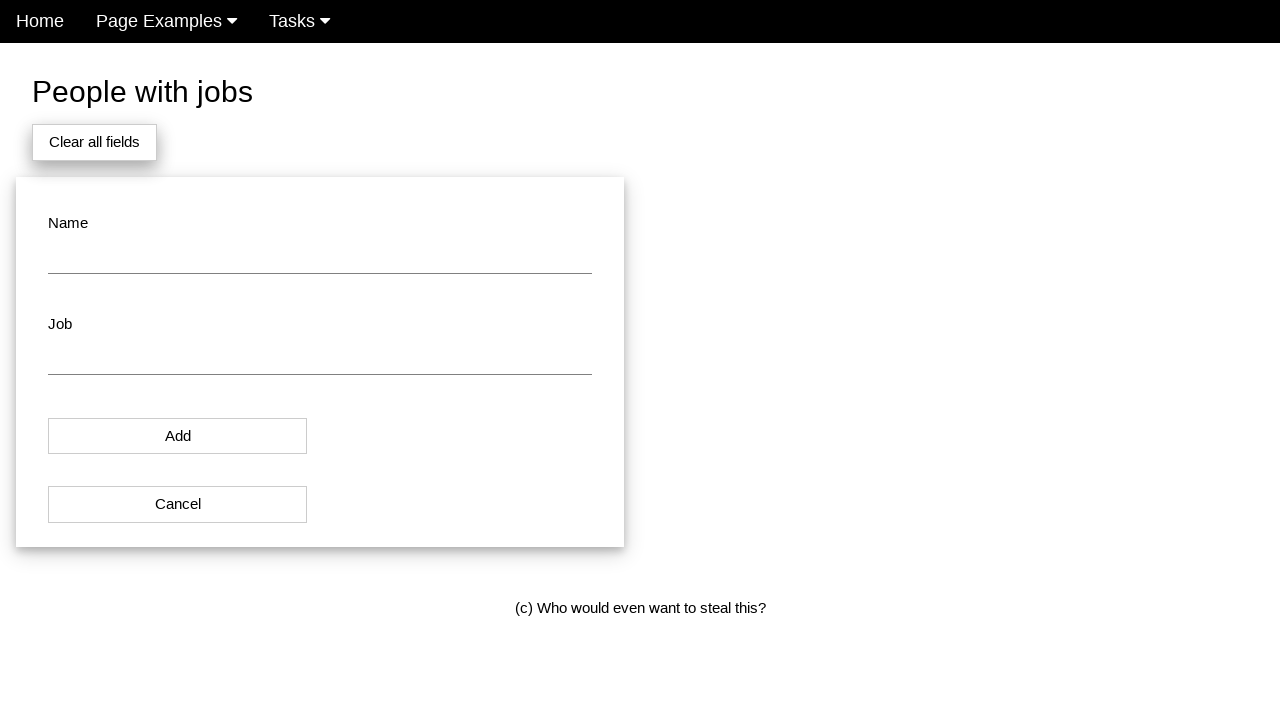

Verified that name field is empty
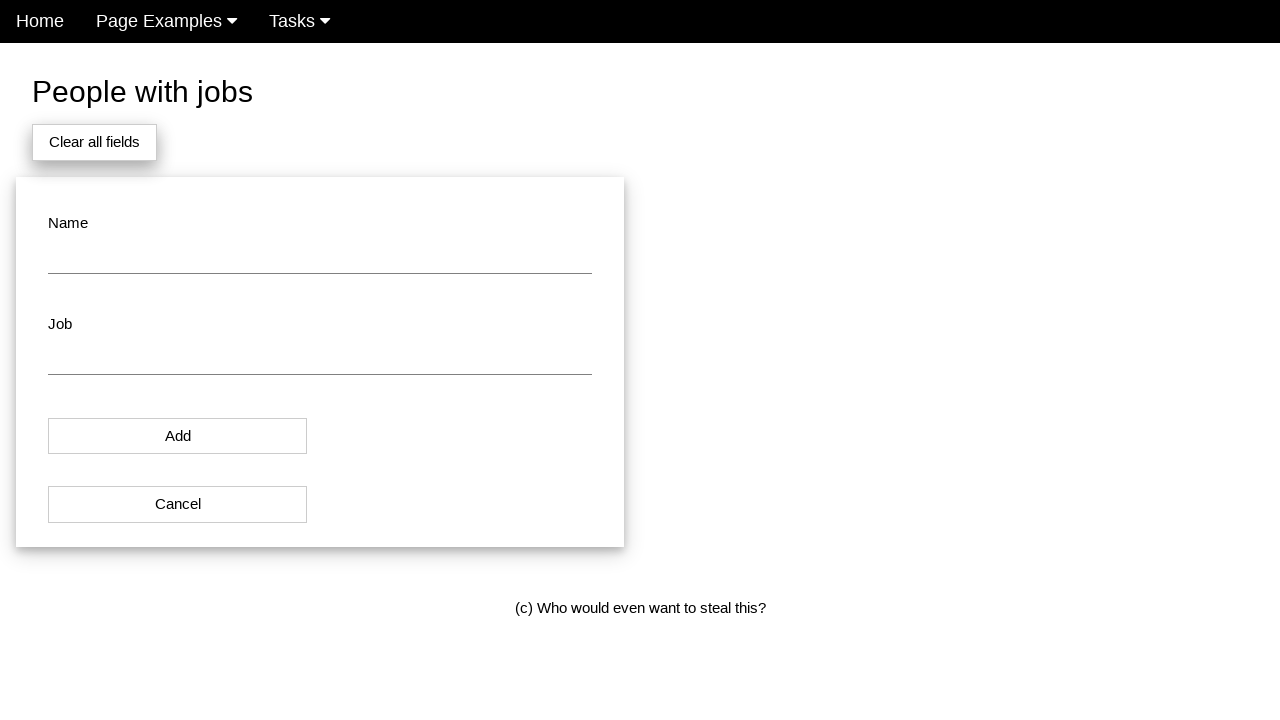

Verified that job field is empty
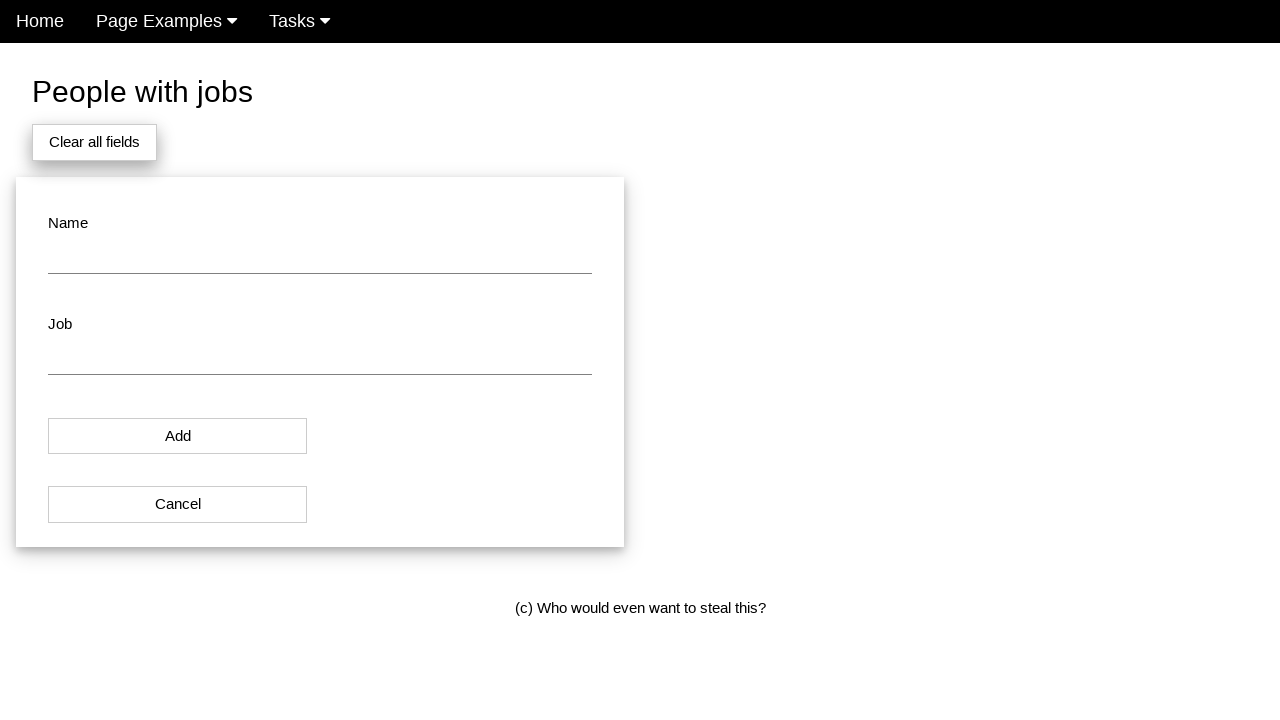

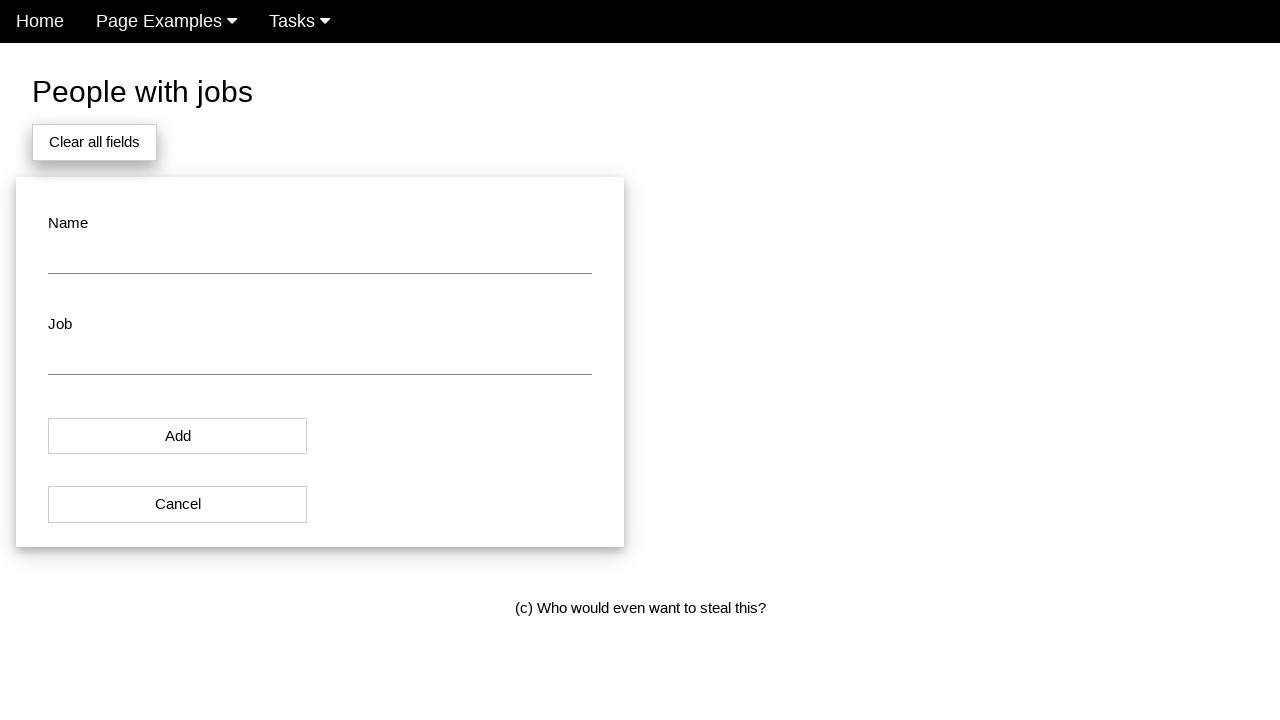